Tests navigation scope by counting links on the page, in the footer, and in the first footer column, then opens each link in the first column in new tabs and verifies they load

Starting URL: http://qaclickacademy.com/practice.php

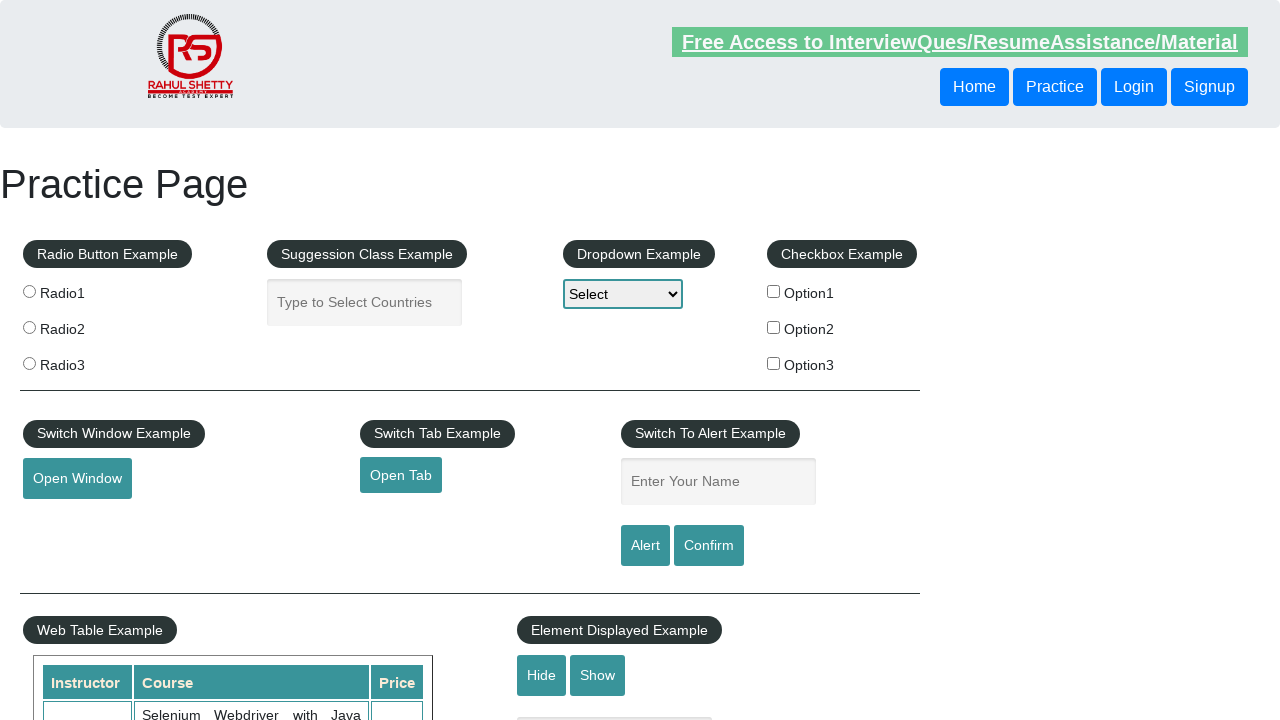

Counted all links on page: 27
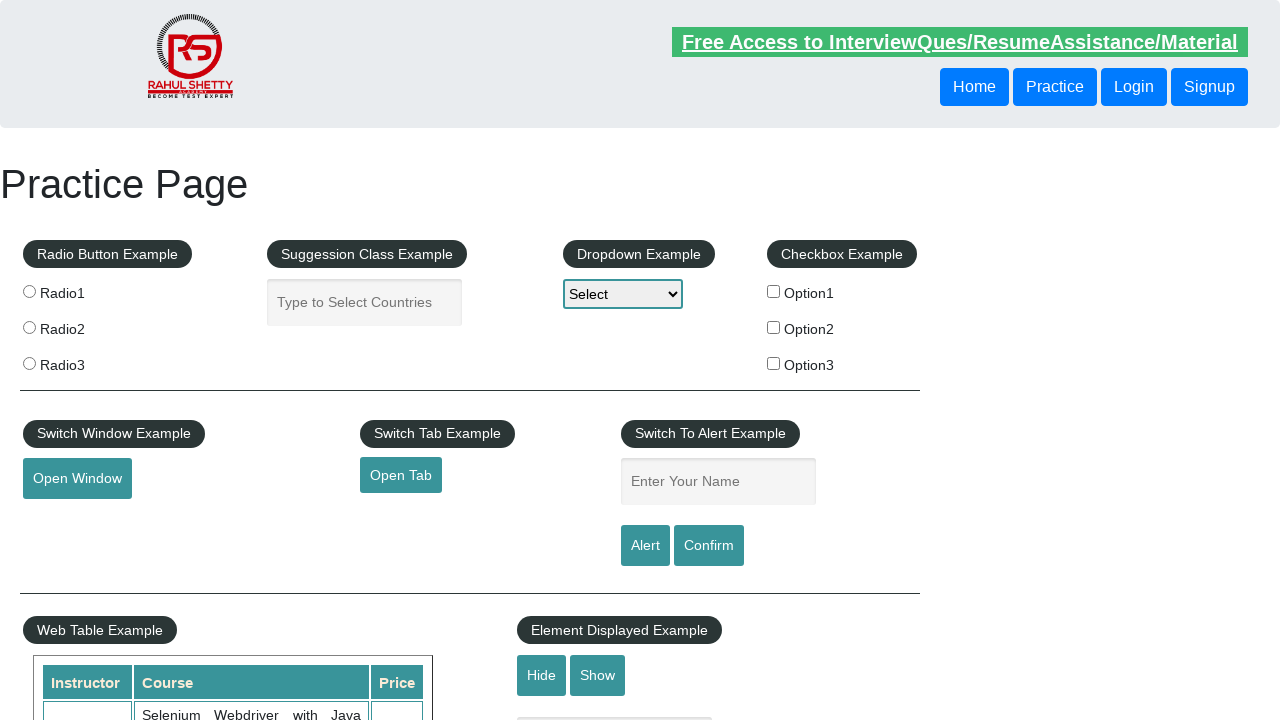

Counted footer links: 20
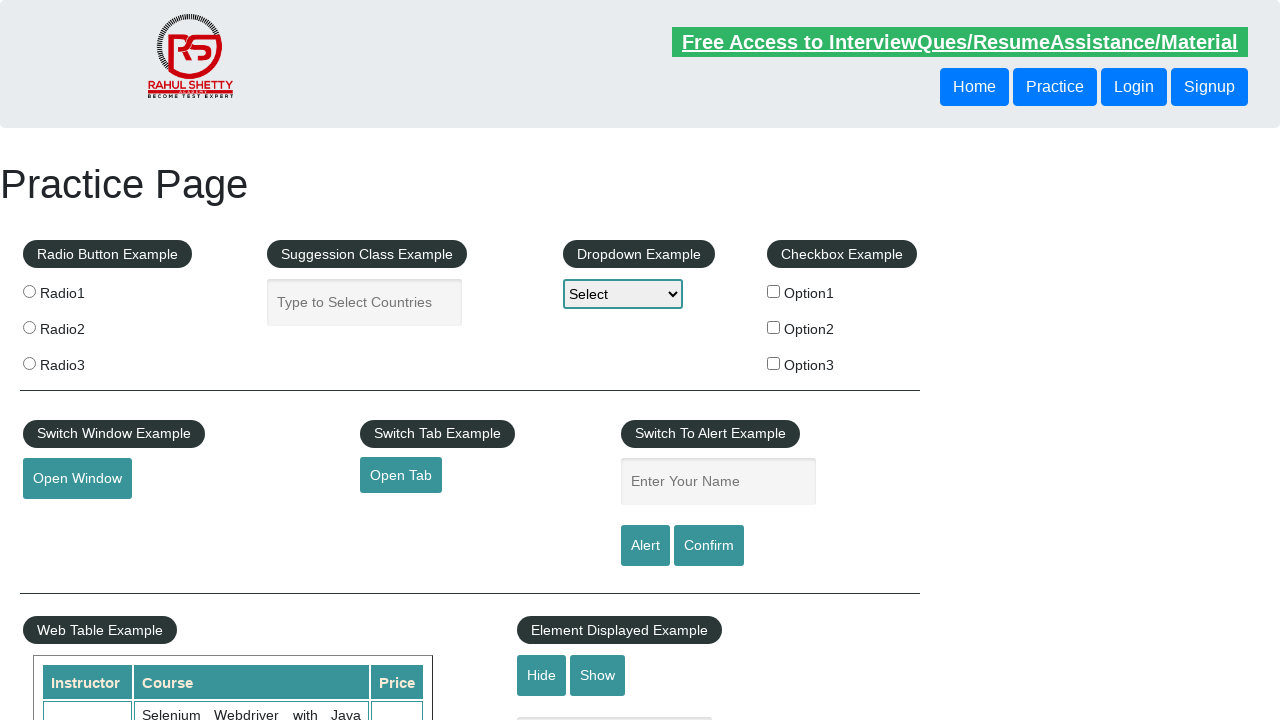

Retrieved first column footer links: 5
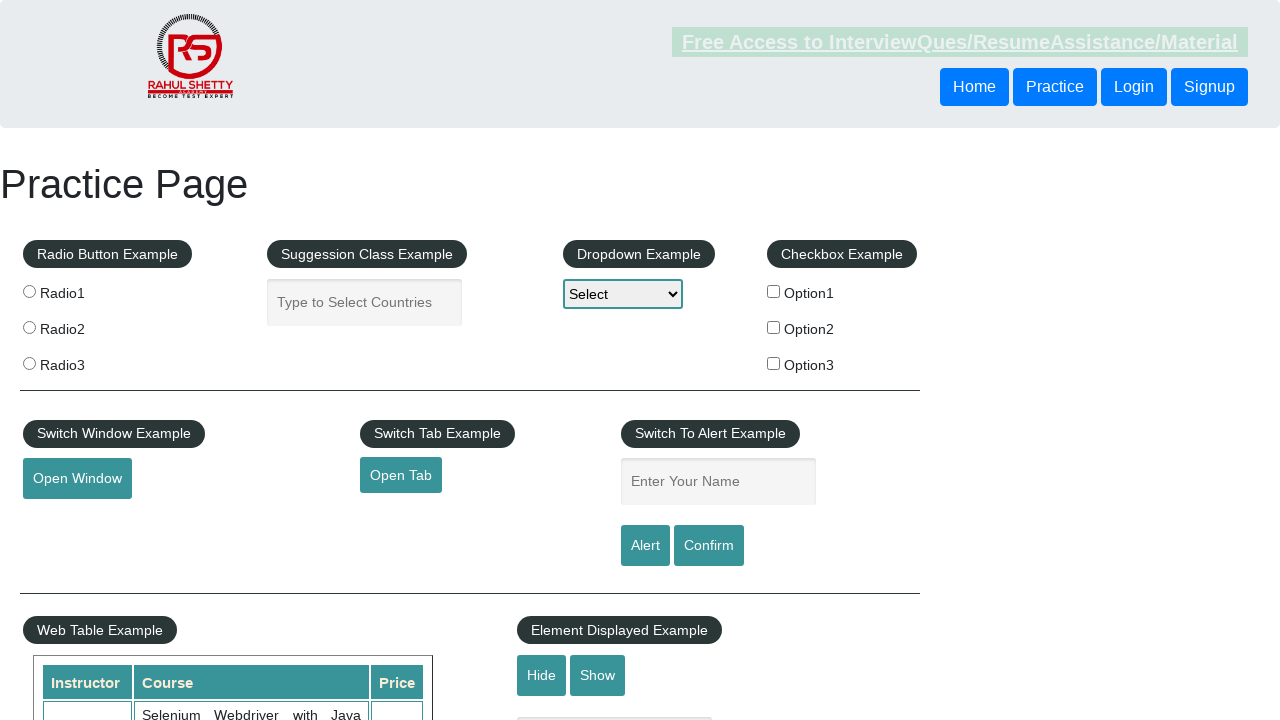

Retrieved href attribute from first column link 1: http://www.restapitutorial.com/
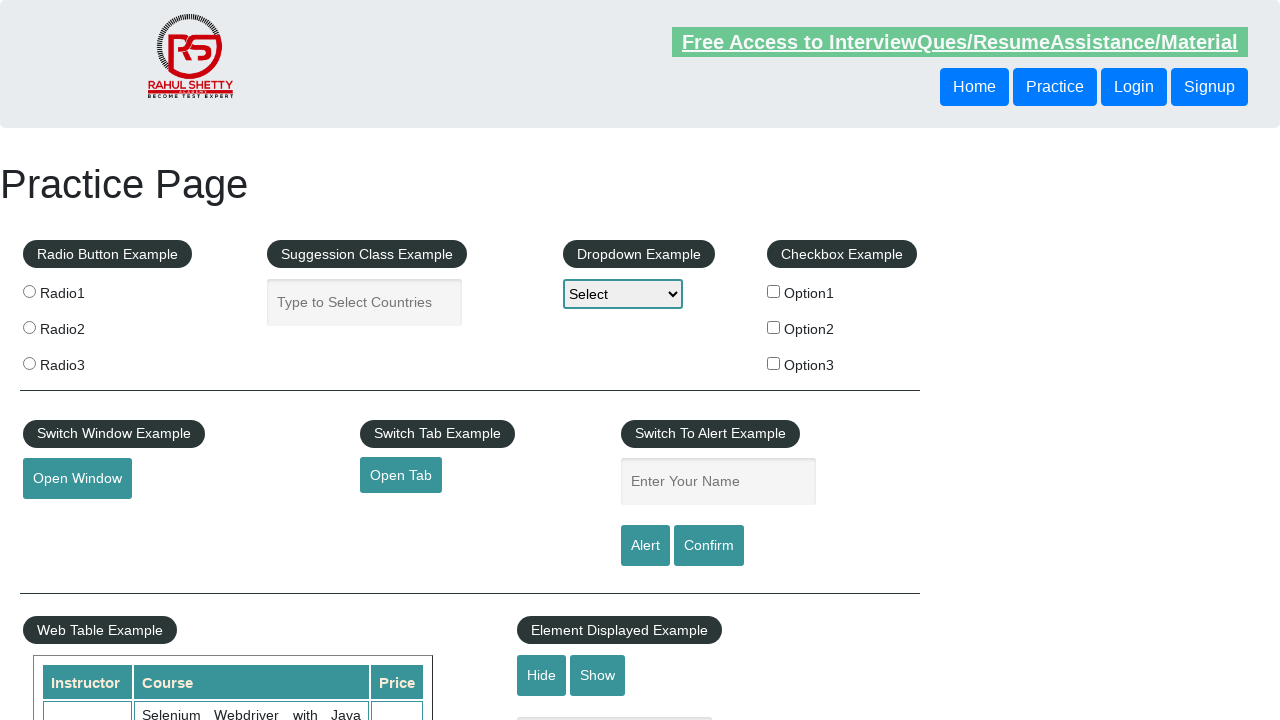

Opened new tab for link 1
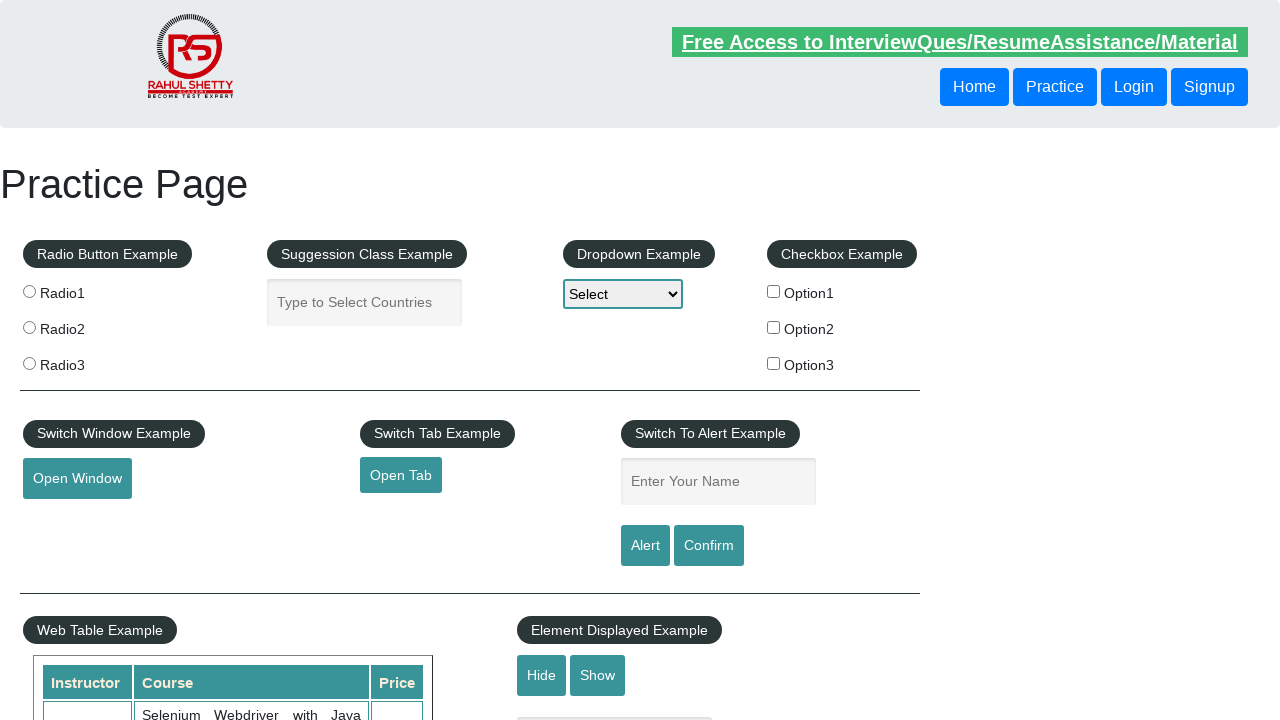

Navigated to link 1: http://www.restapitutorial.com/
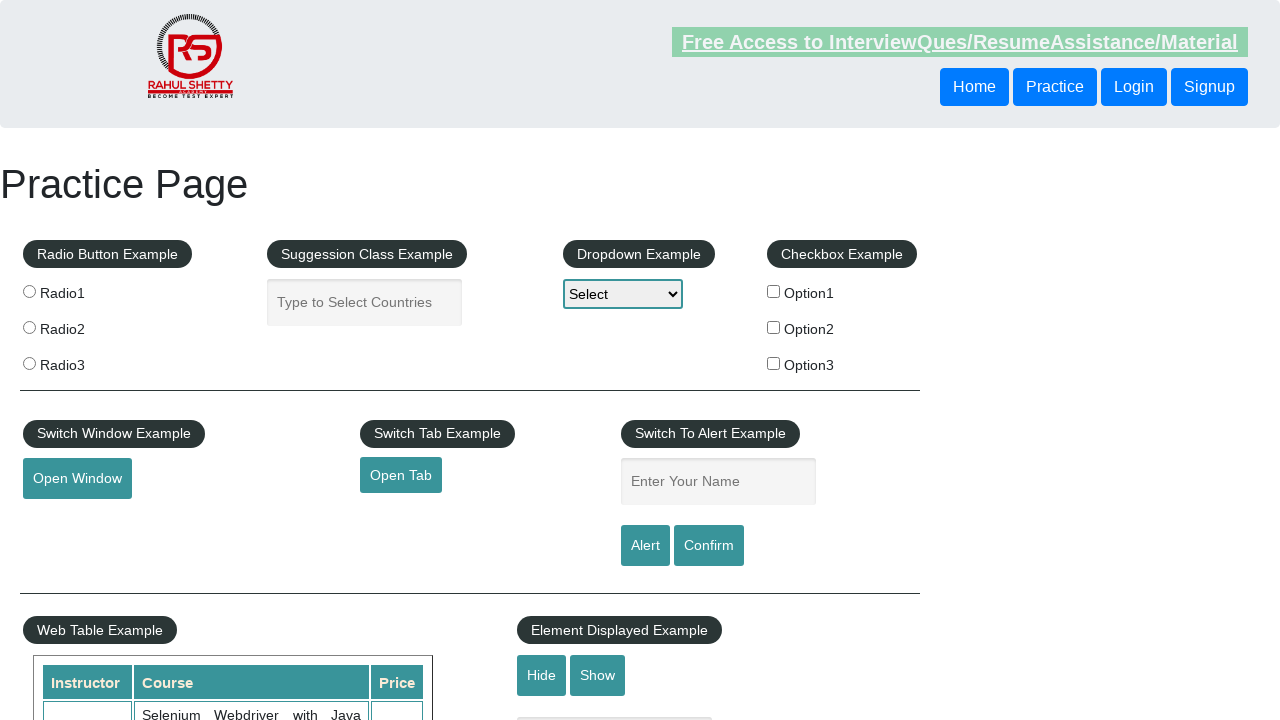

Retrieved page title: REST API Tutorial
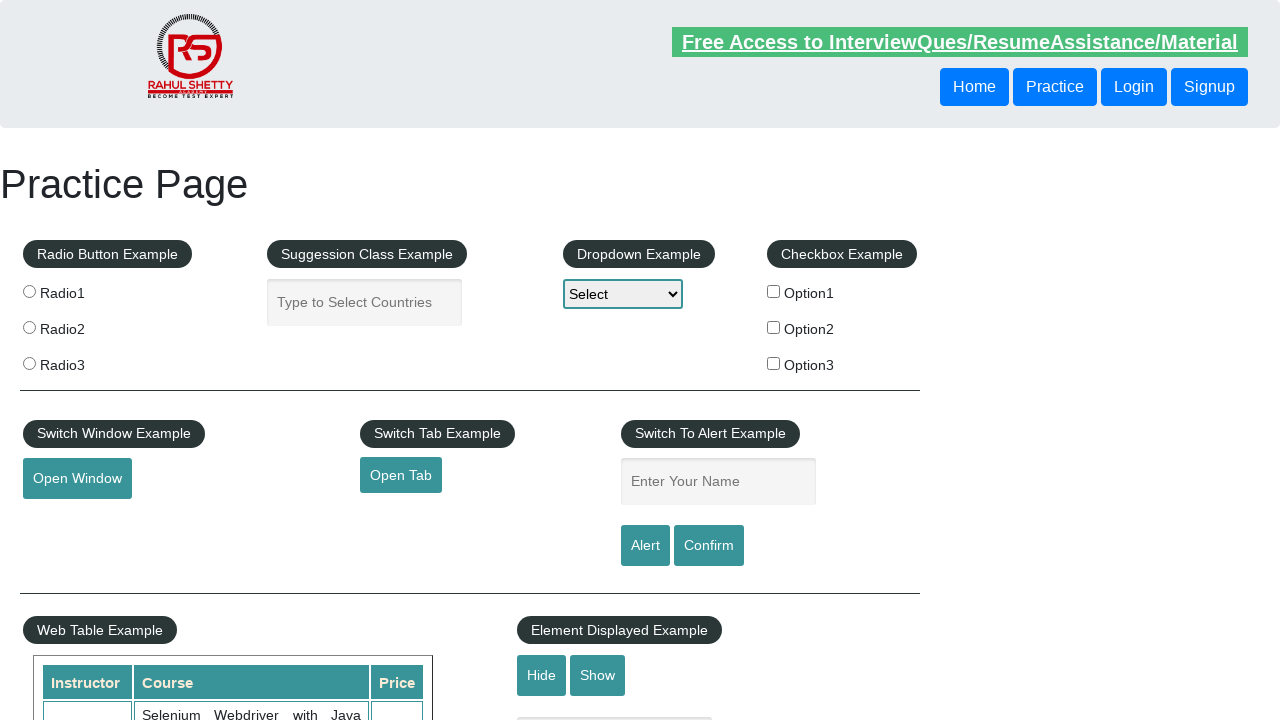

Closed new tab for link 1
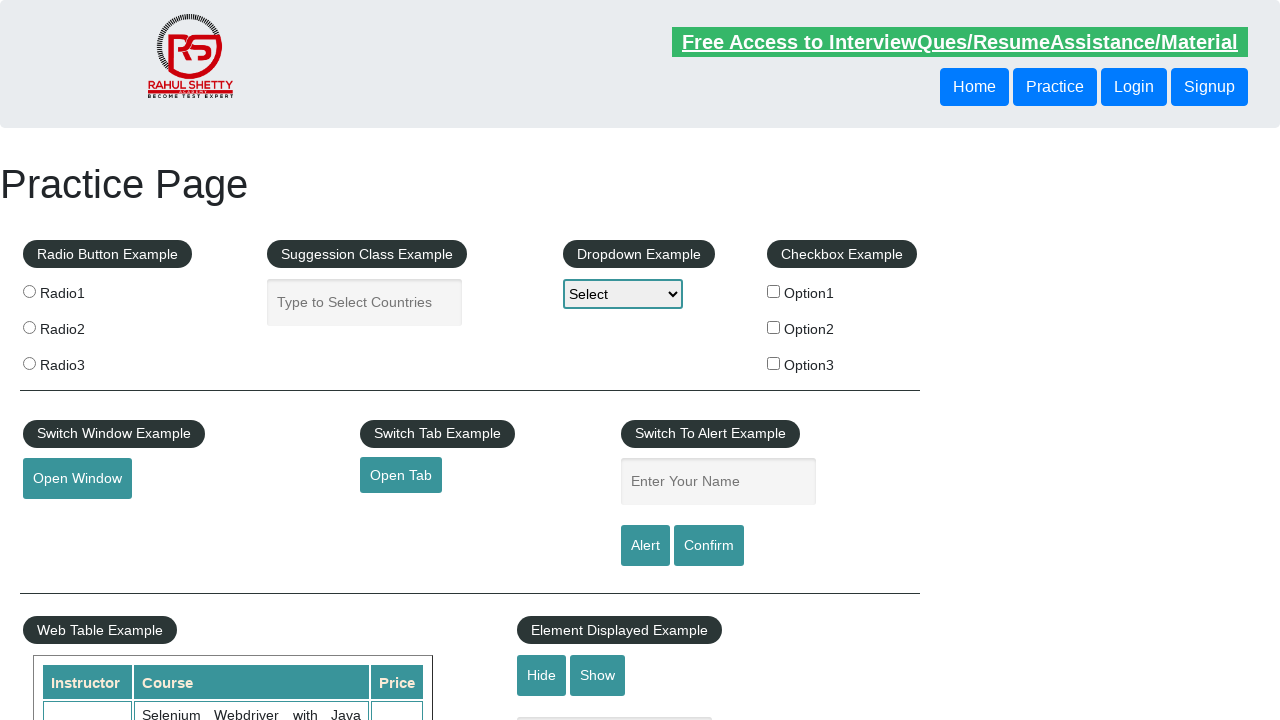

Retrieved href attribute from first column link 2: https://www.soapui.org/
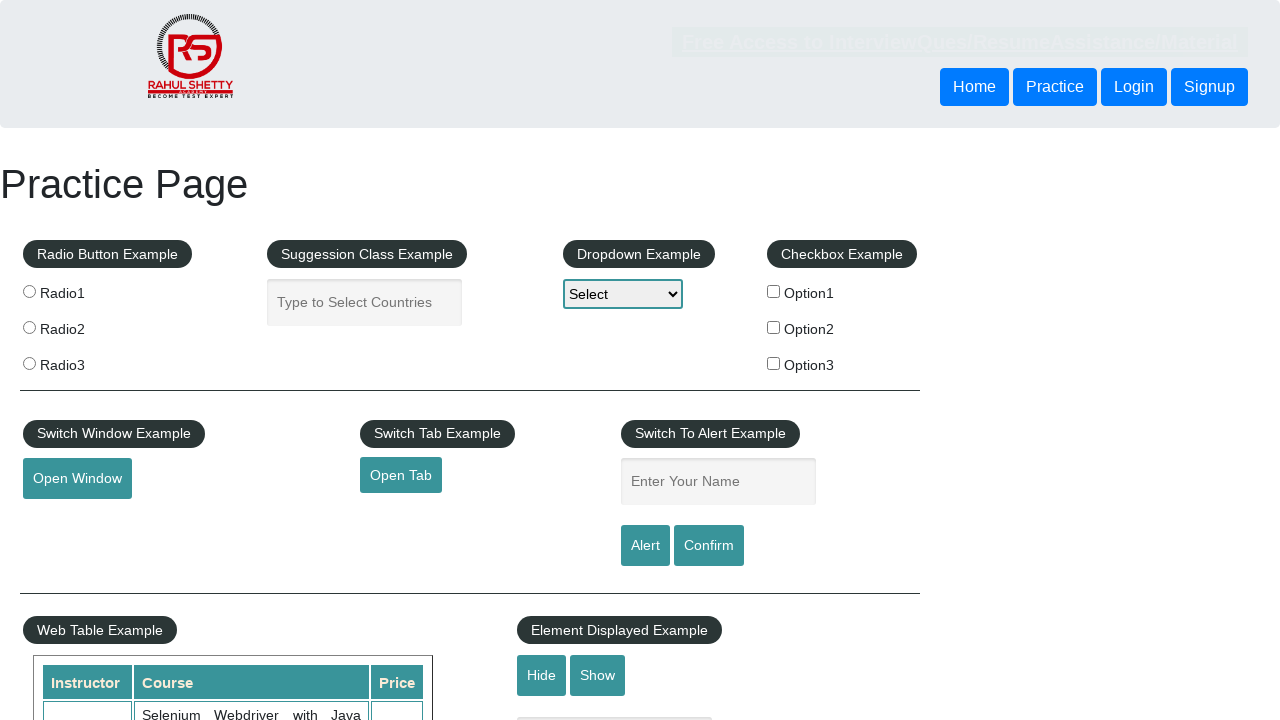

Opened new tab for link 2
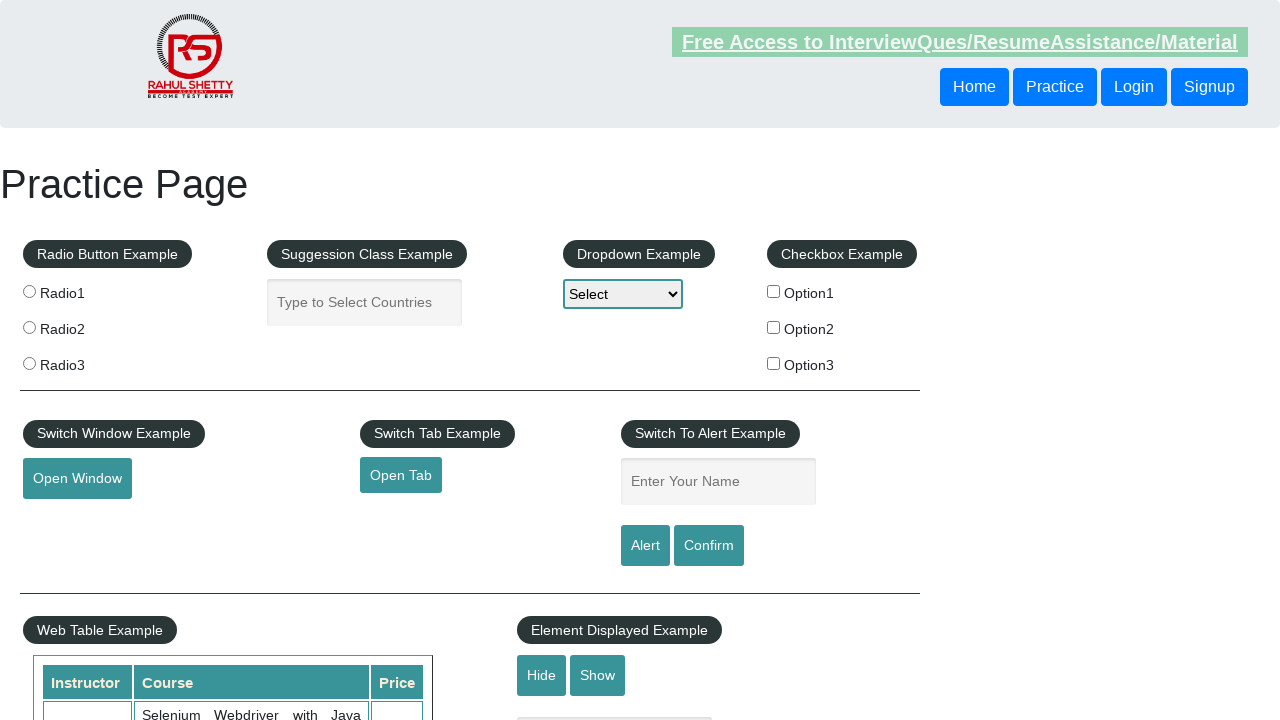

Navigated to link 2: https://www.soapui.org/
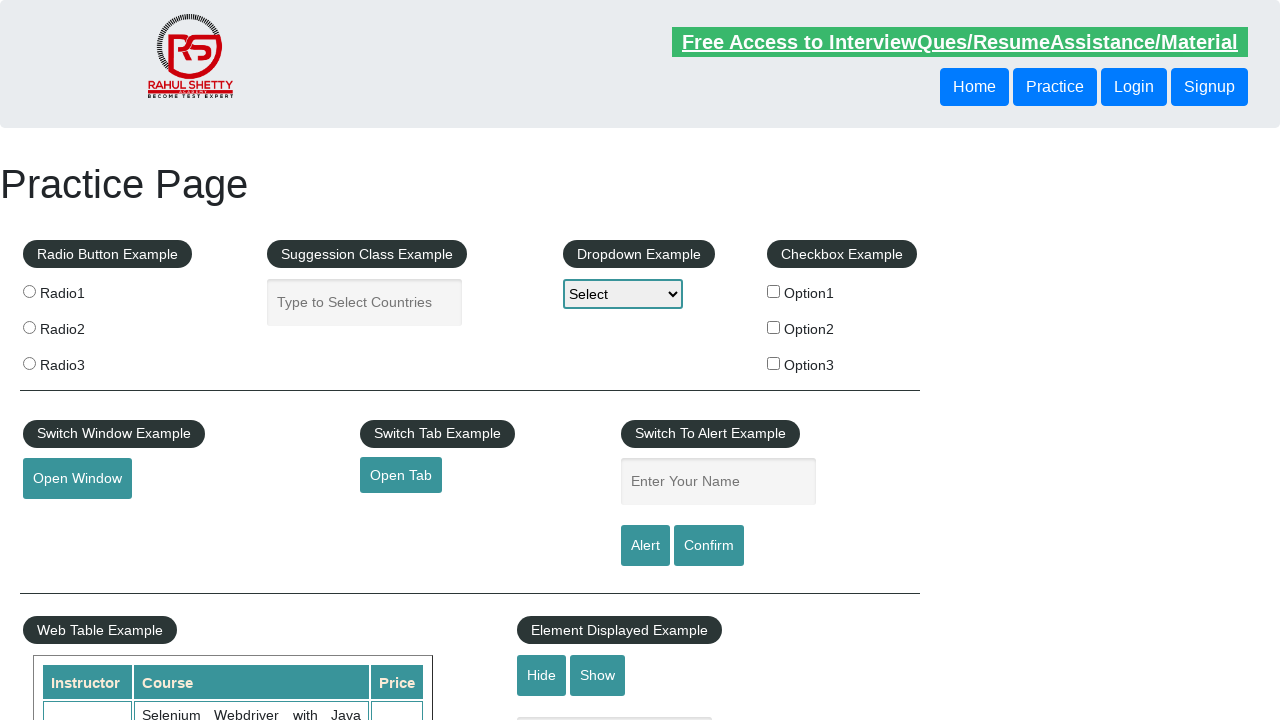

Retrieved page title: The World’s Most Popular API Testing Tool | SoapUI
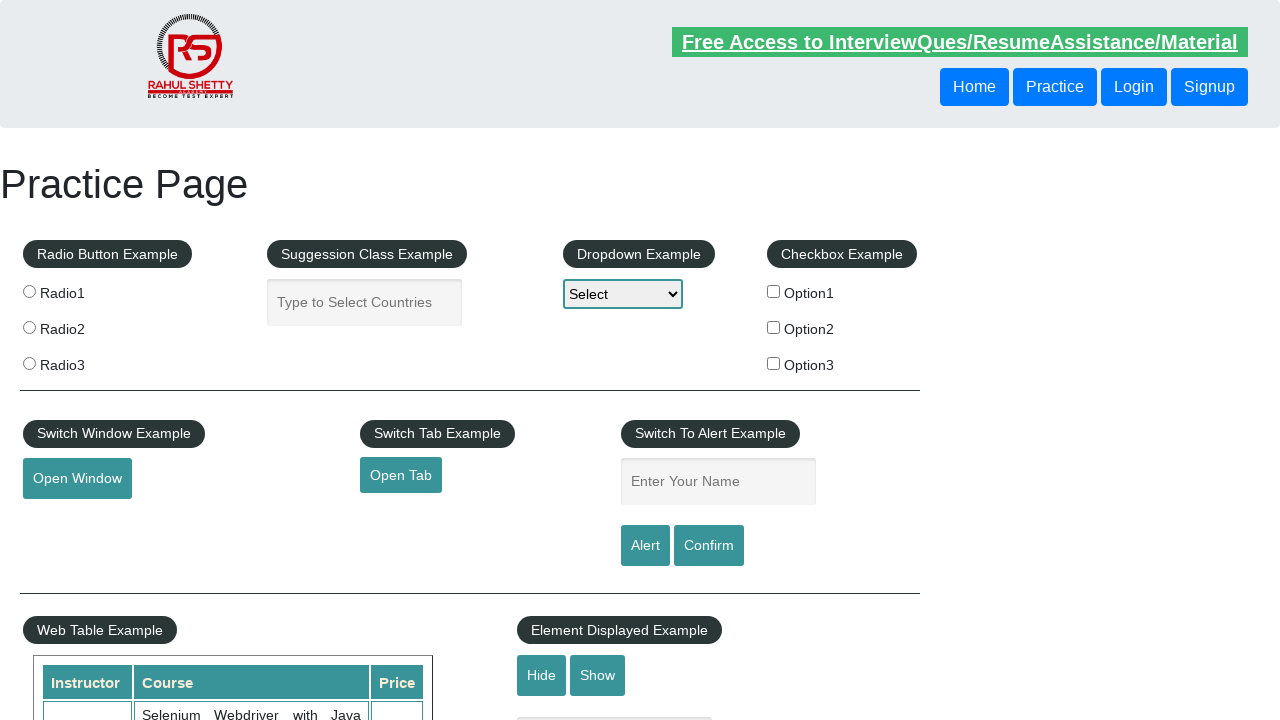

Closed new tab for link 2
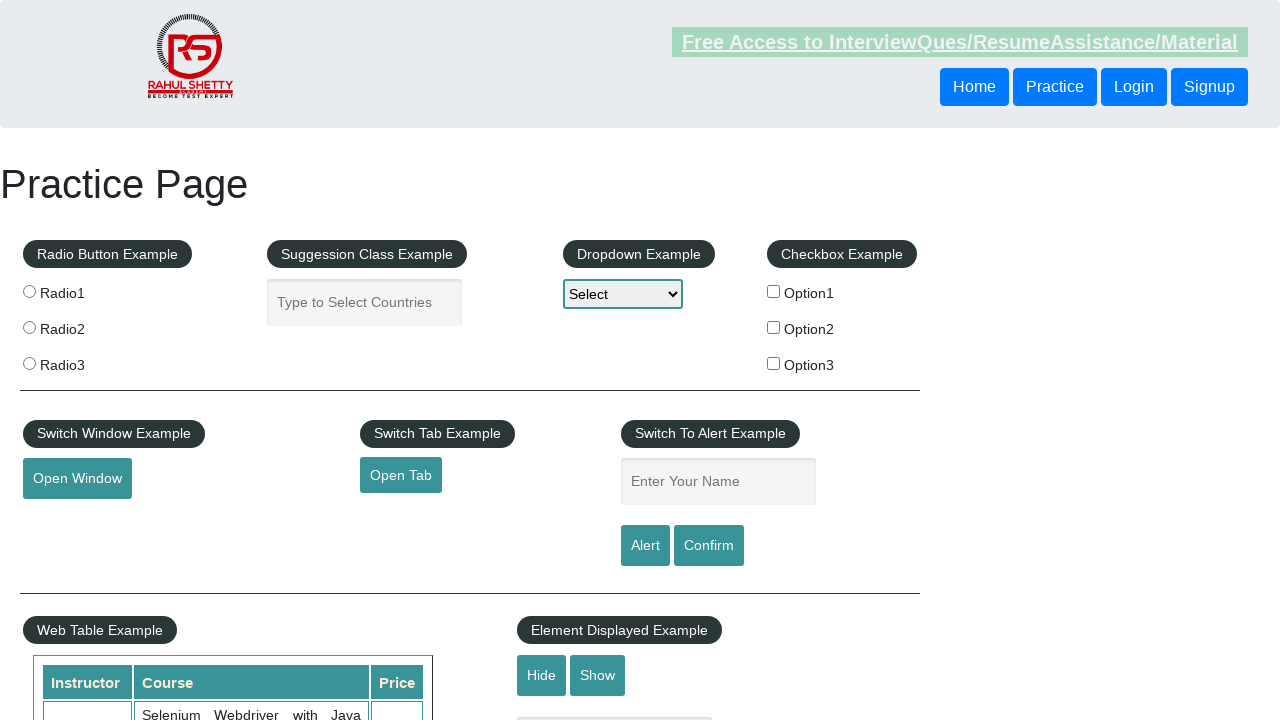

Retrieved href attribute from first column link 3: https://courses.rahulshettyacademy.com/p/appium-tutorial
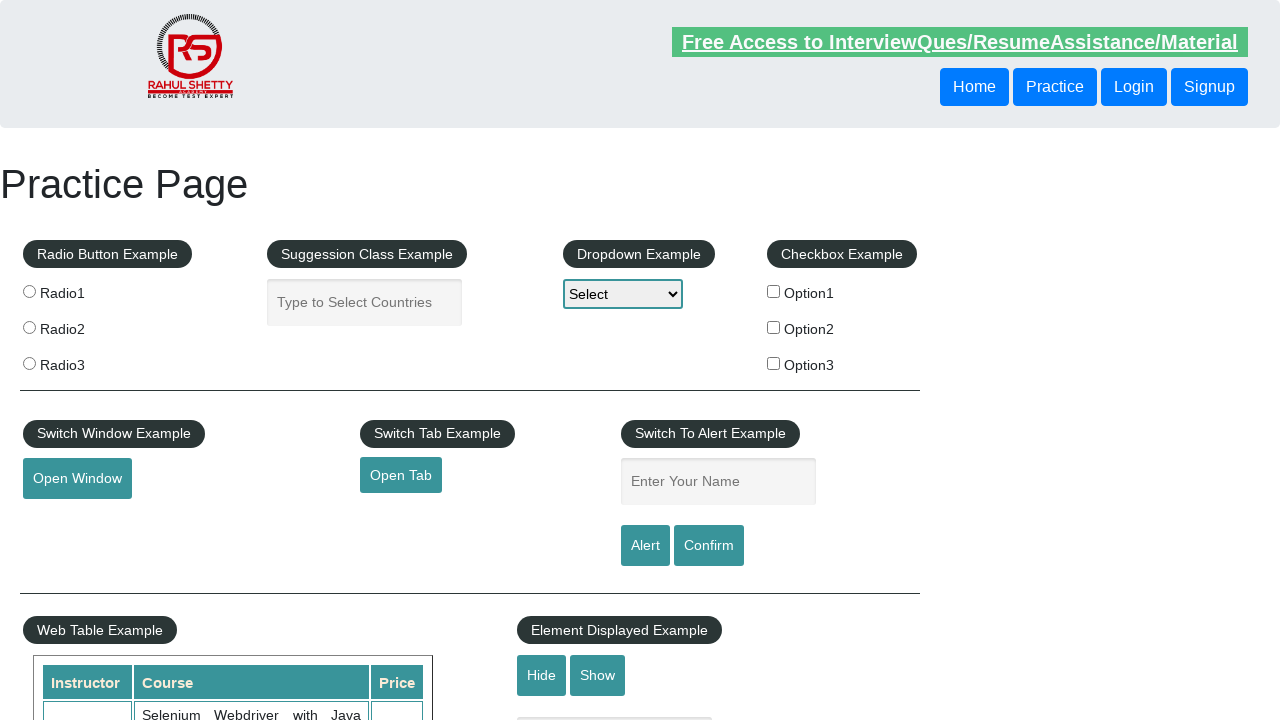

Opened new tab for link 3
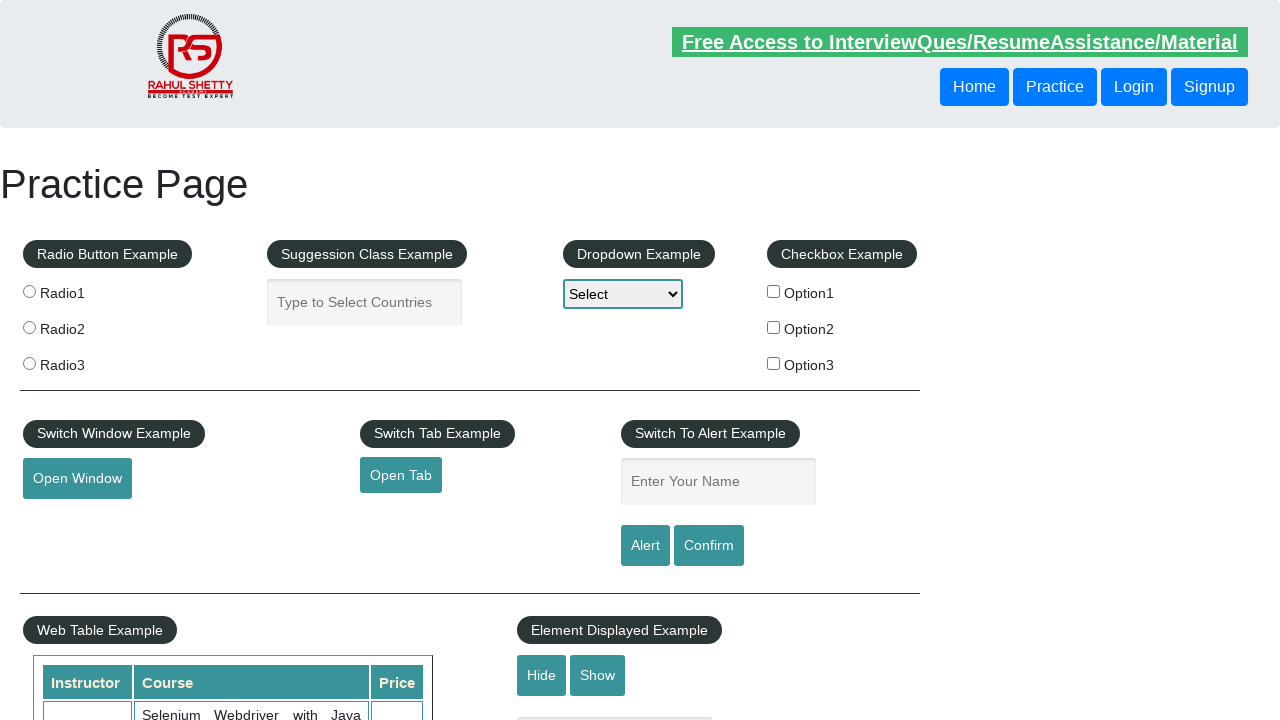

Navigated to link 3: https://courses.rahulshettyacademy.com/p/appium-tutorial
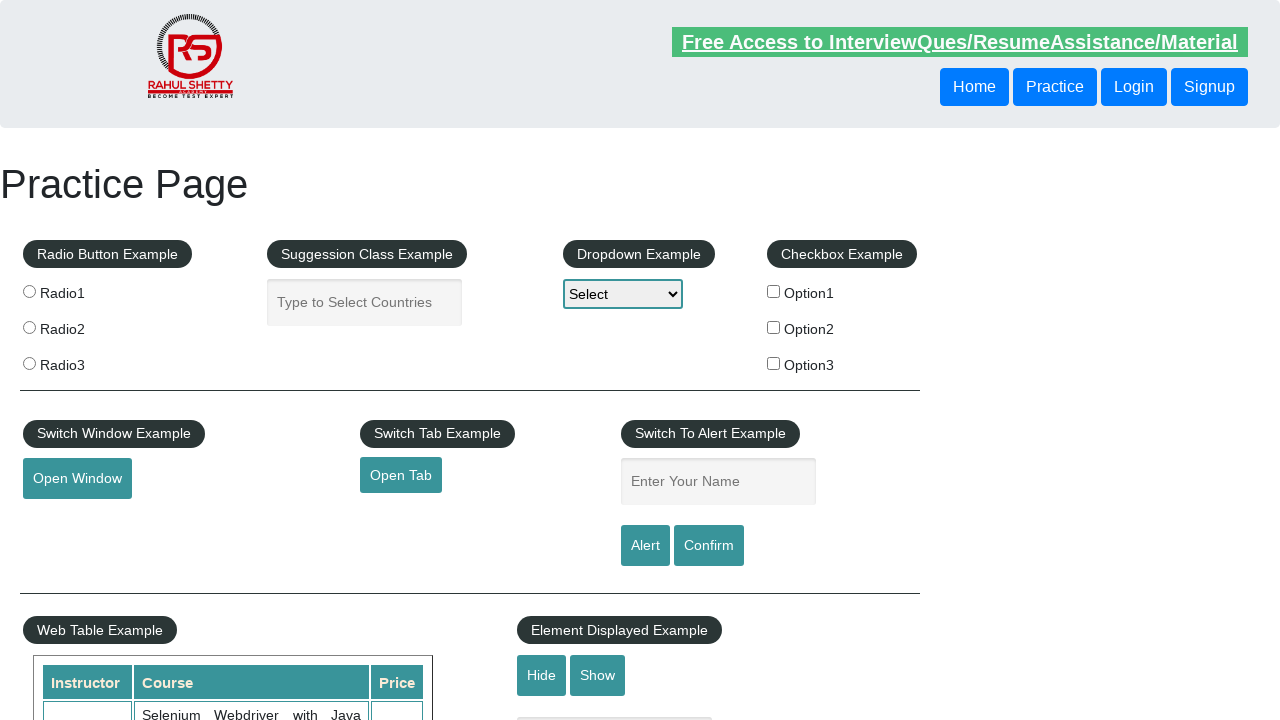

Retrieved page title: Appium tutorial for Mobile Apps testing | RahulShetty Academy | Rahul
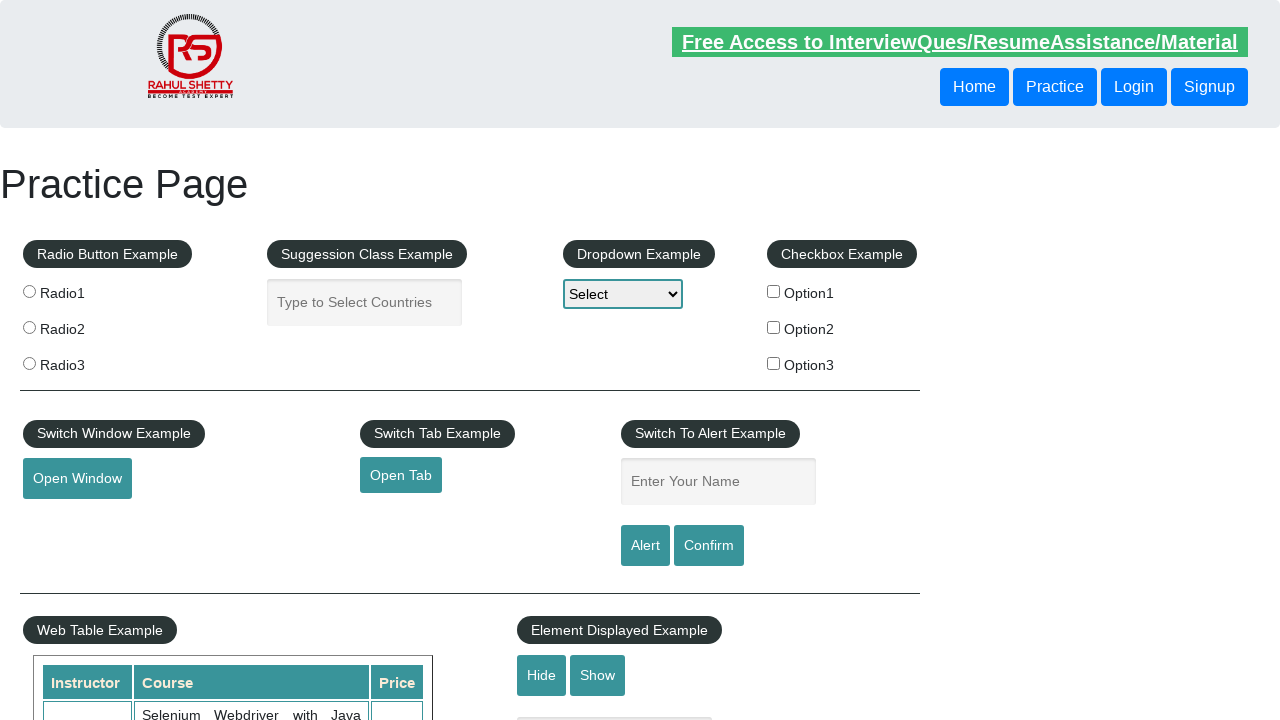

Closed new tab for link 3
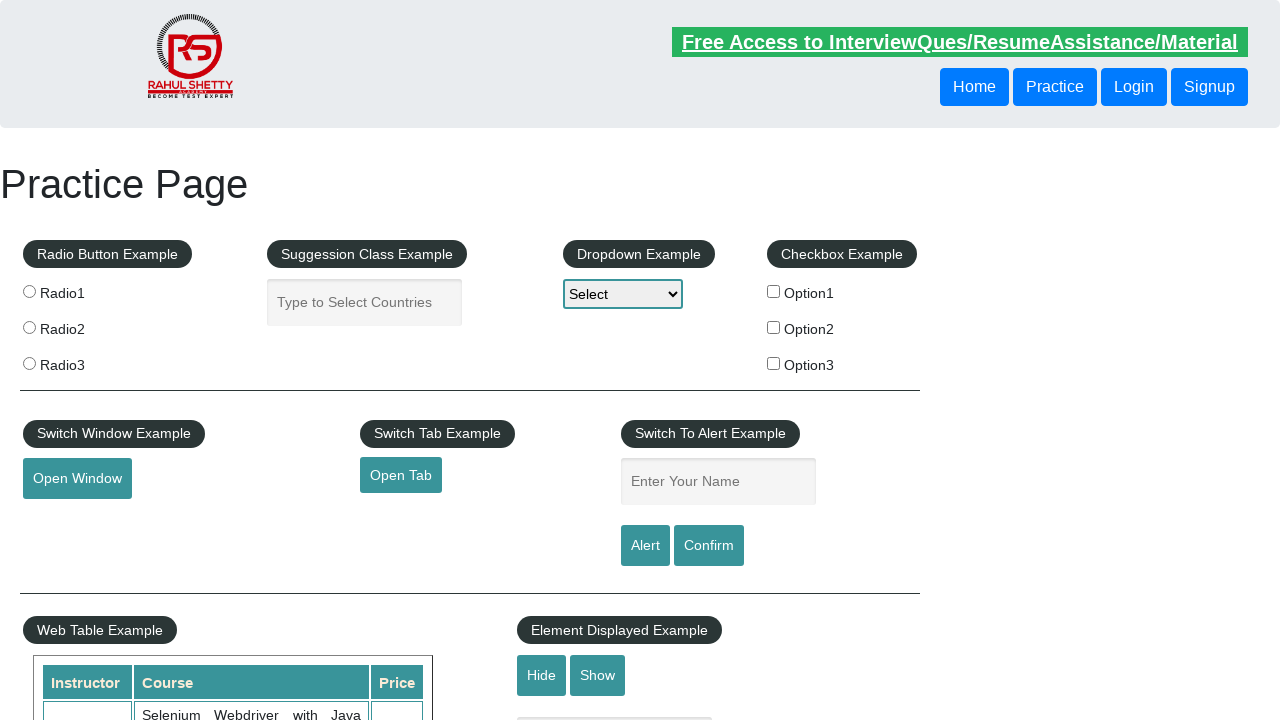

Retrieved href attribute from first column link 4: https://jmeter.apache.org/
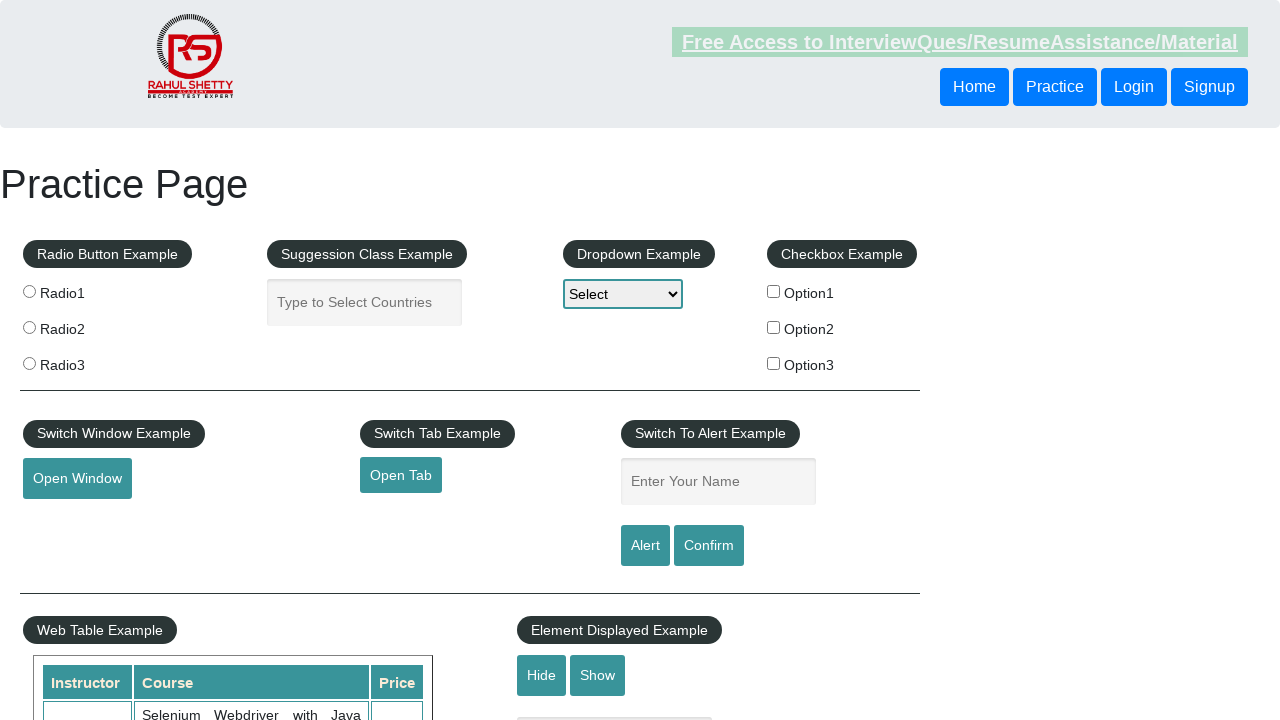

Opened new tab for link 4
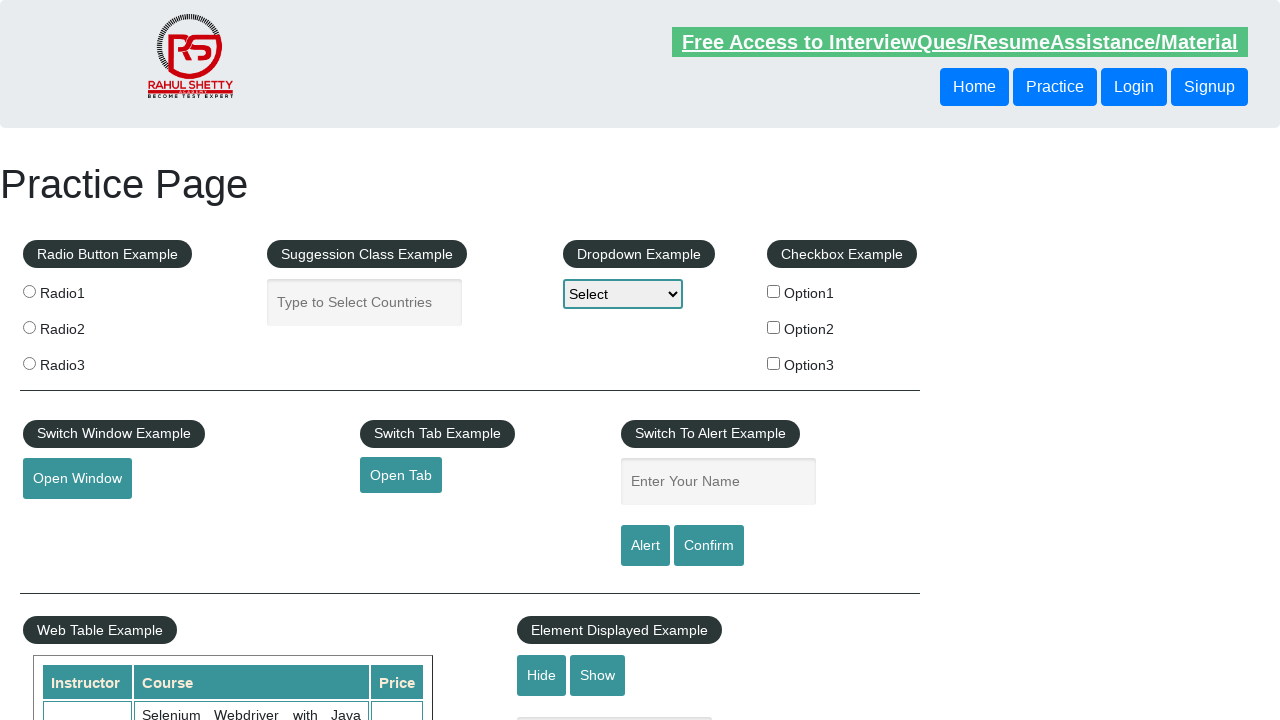

Navigated to link 4: https://jmeter.apache.org/
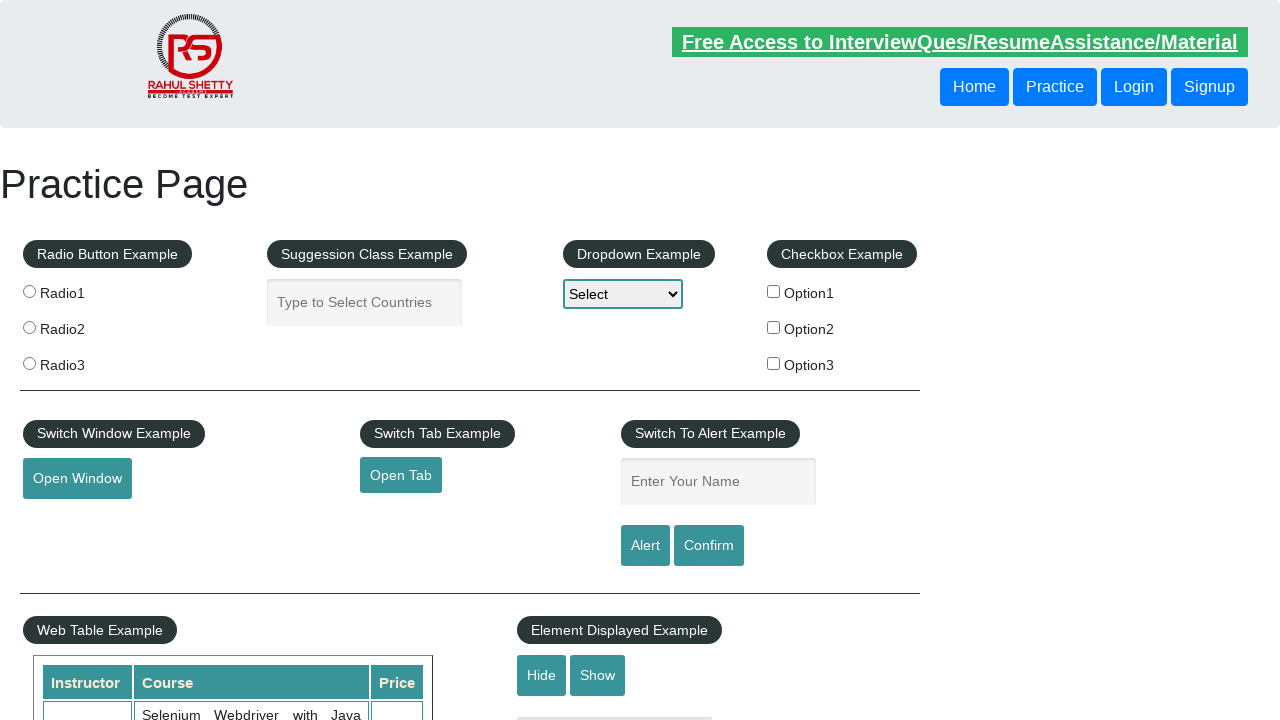

Retrieved page title: Apache JMeter - Apache JMeter™
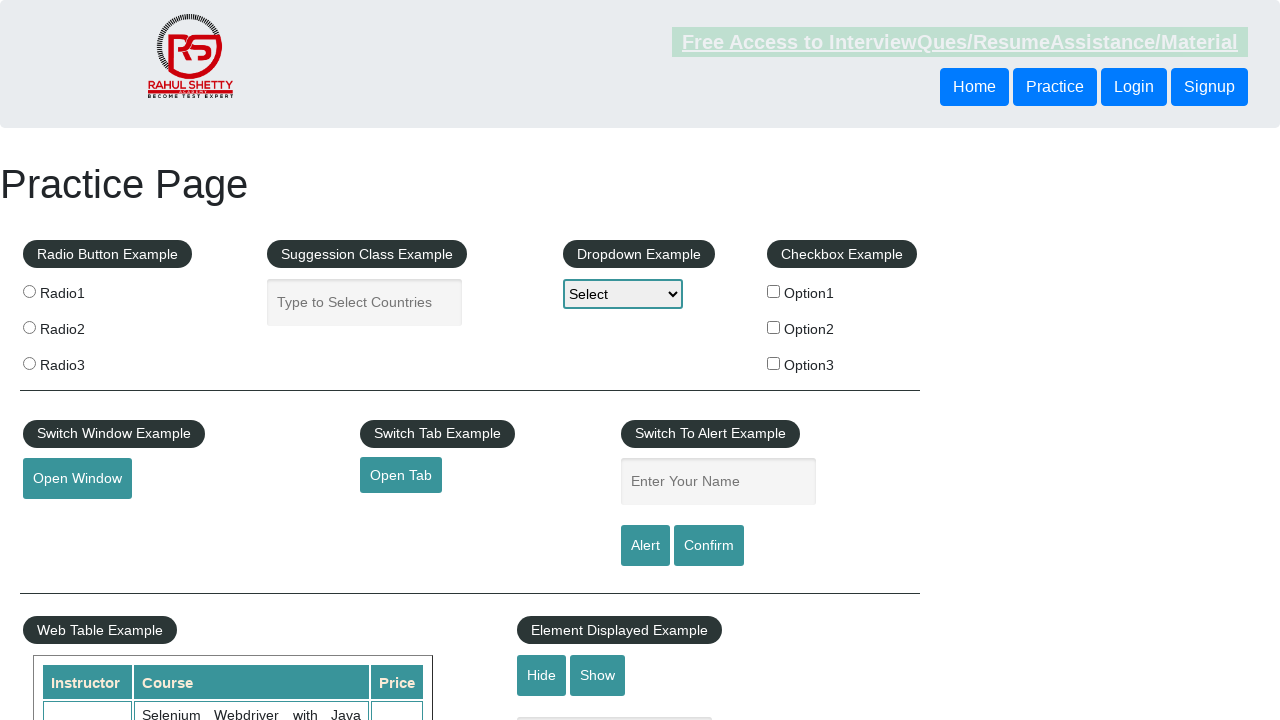

Closed new tab for link 4
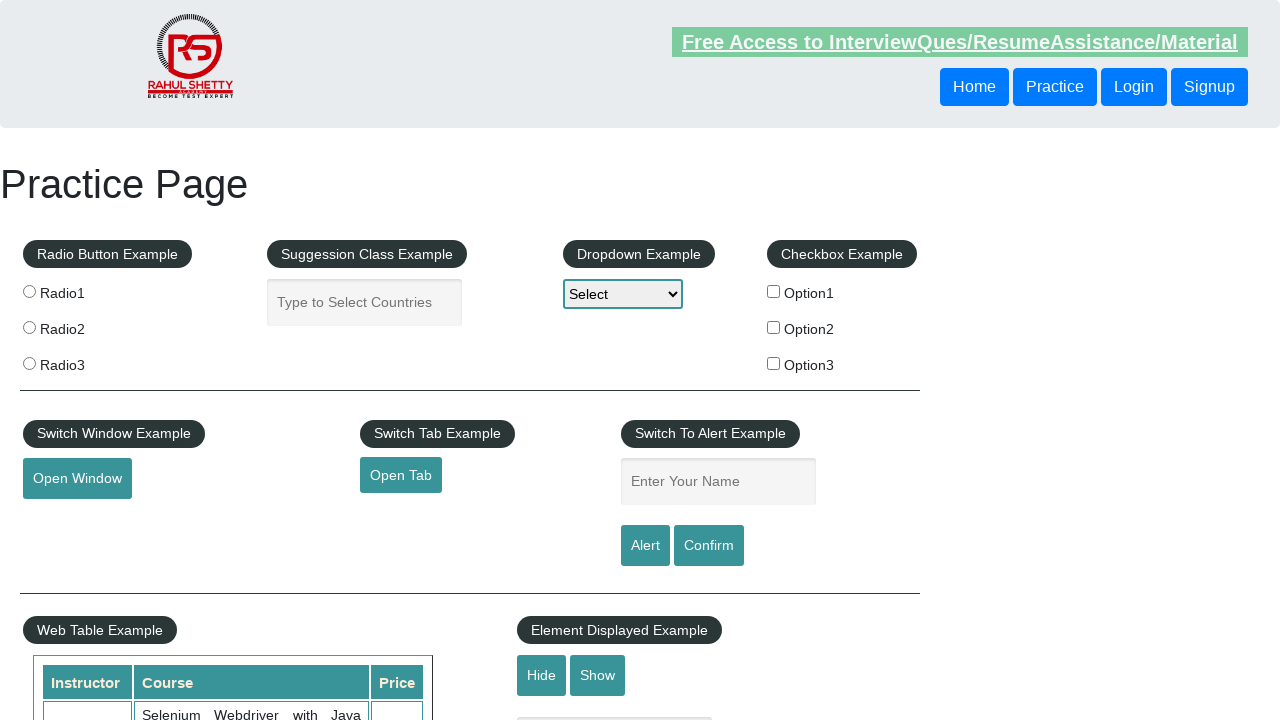

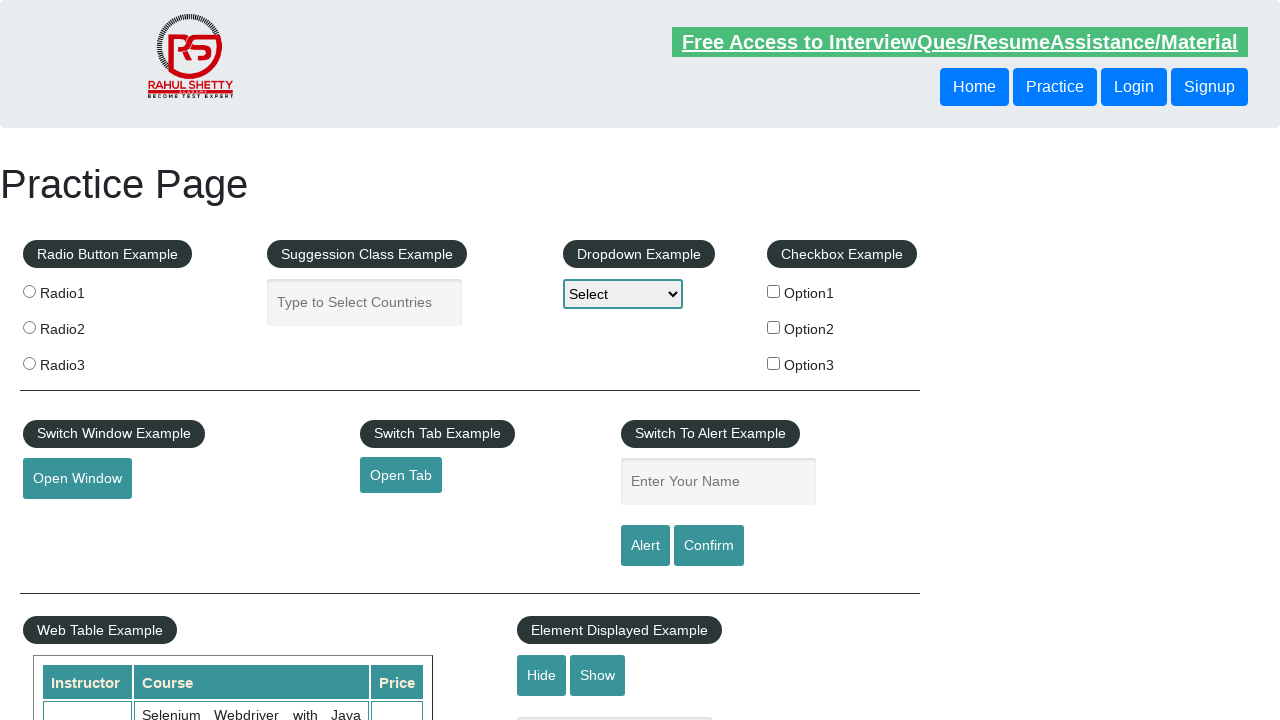